Navigates to Tutorialspoint homepage and checks for any child windows that may be present

Starting URL: https://www.tutorialspoint.com/index.htm

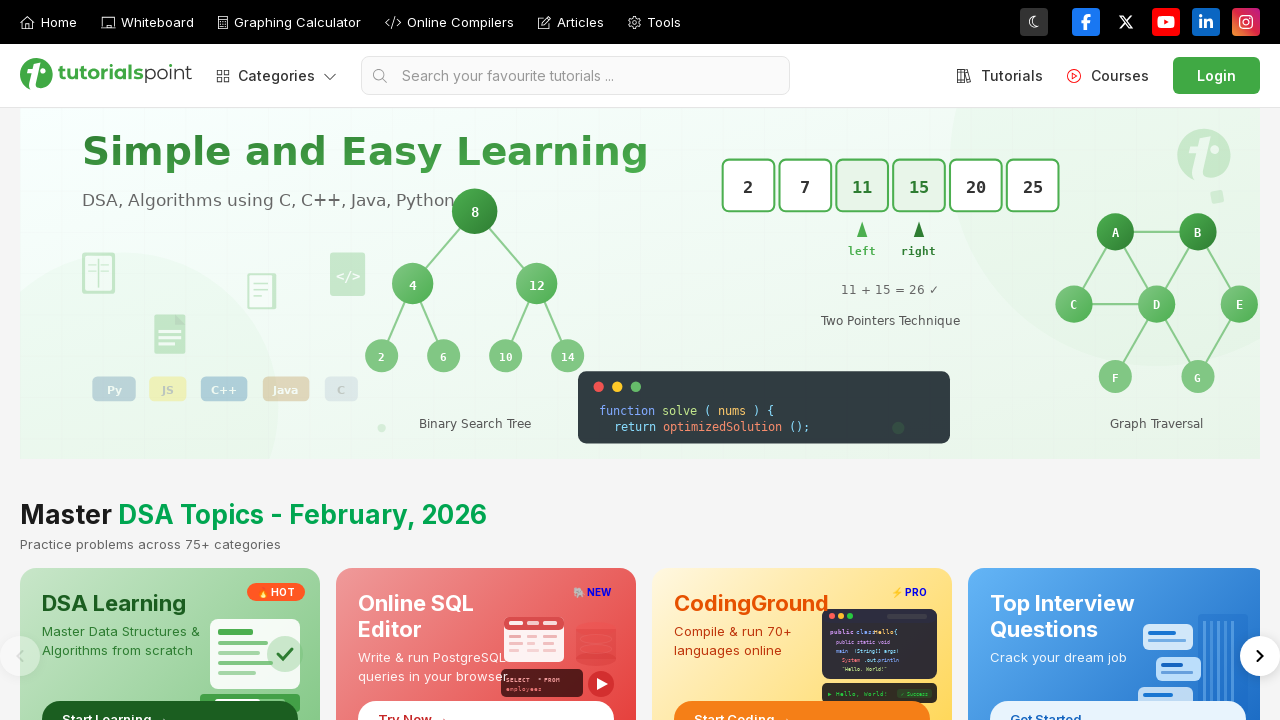

Retrieved all pages/windows from context
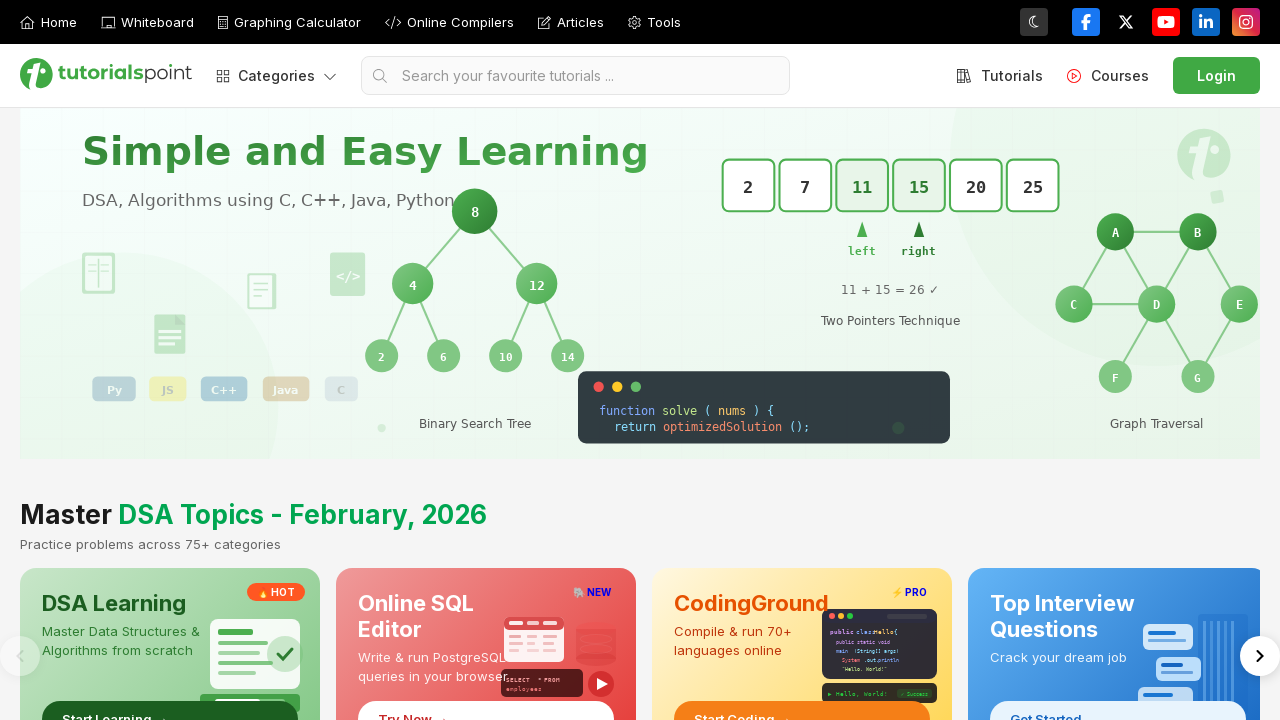

No child windows detected - only main window present
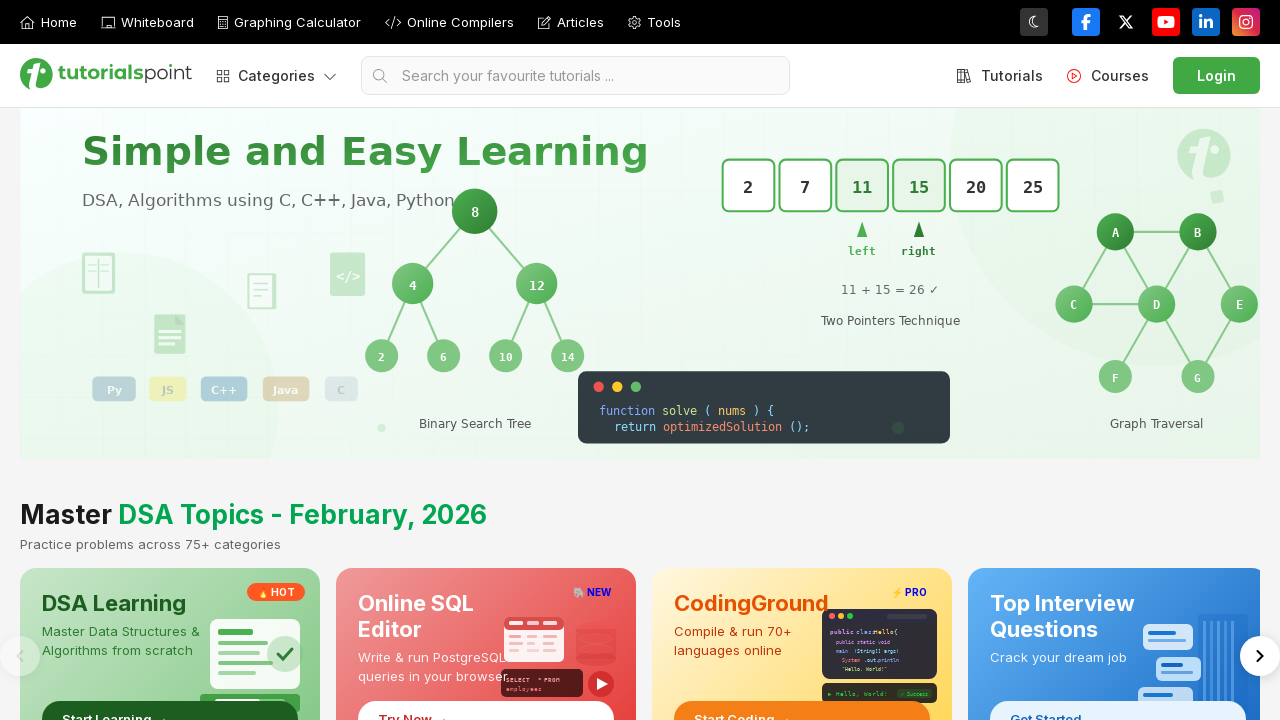

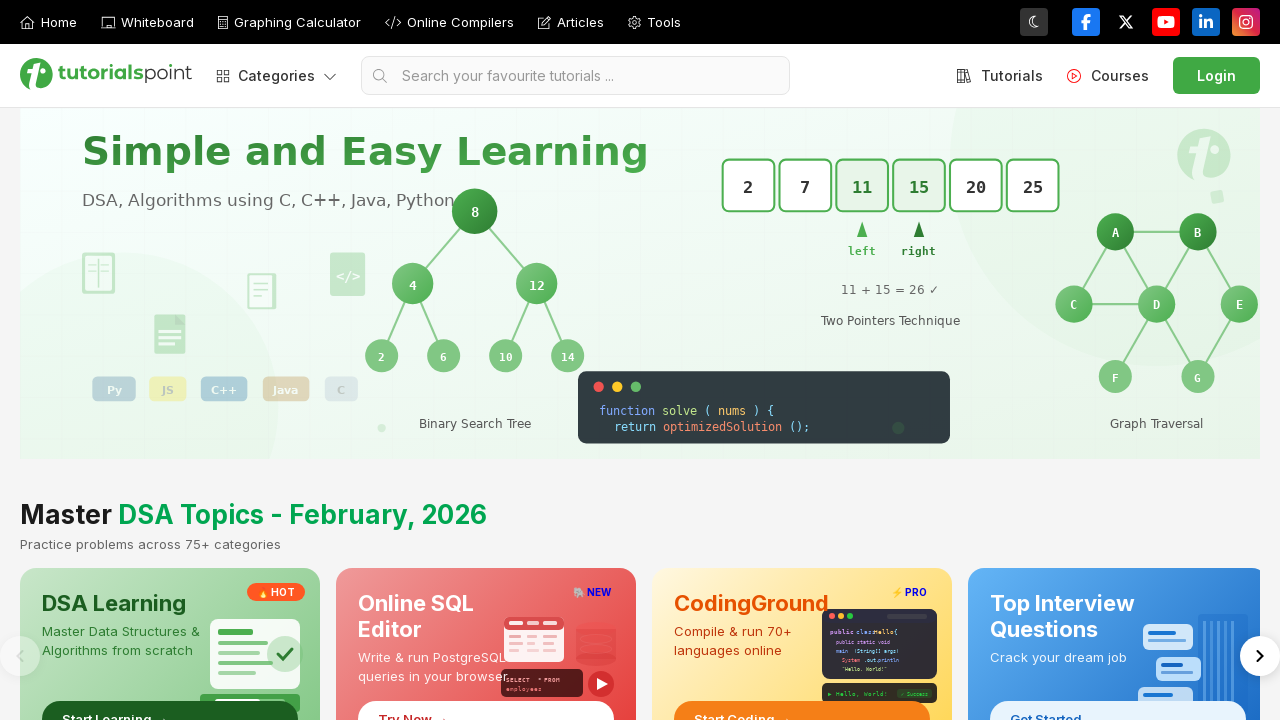